Tests table sorting on a table with semantic class markup by clicking the "dues" column header and verifying the sorting works correctly.

Starting URL: http://the-internet.herokuapp.com/tables

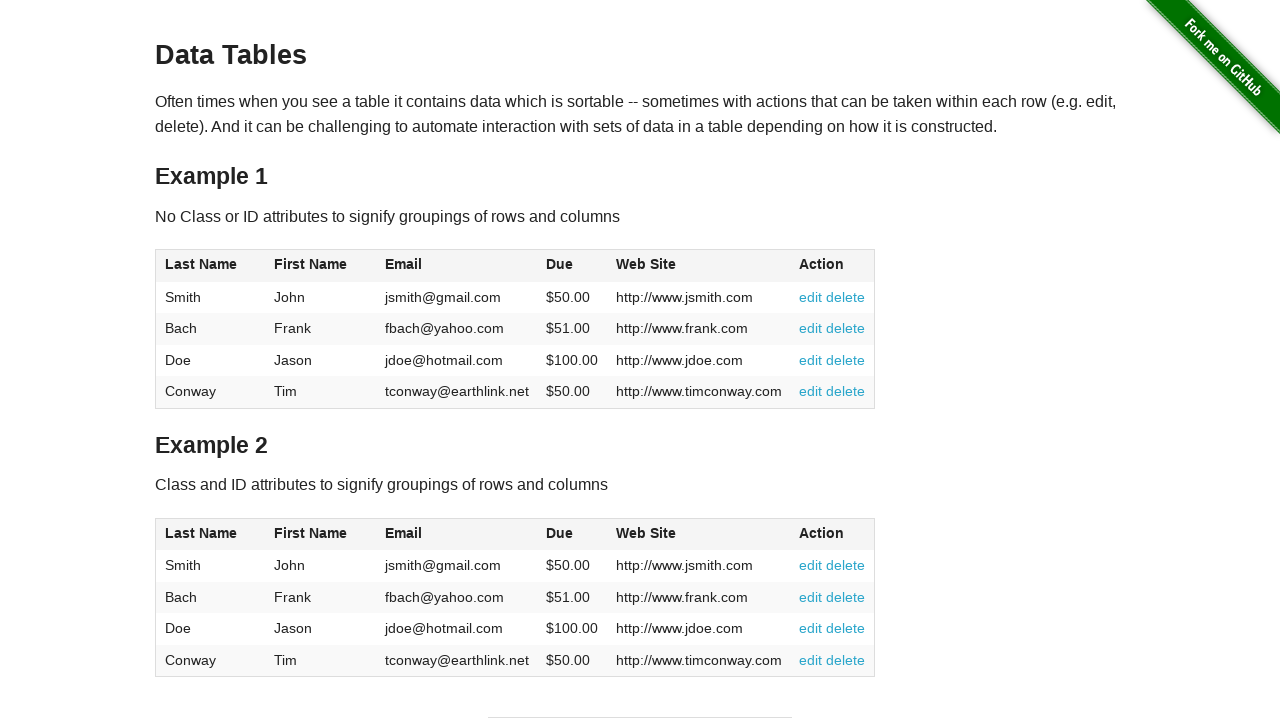

Clicked 'Dues' column header to sort the table at (560, 533) on #table2 thead .dues
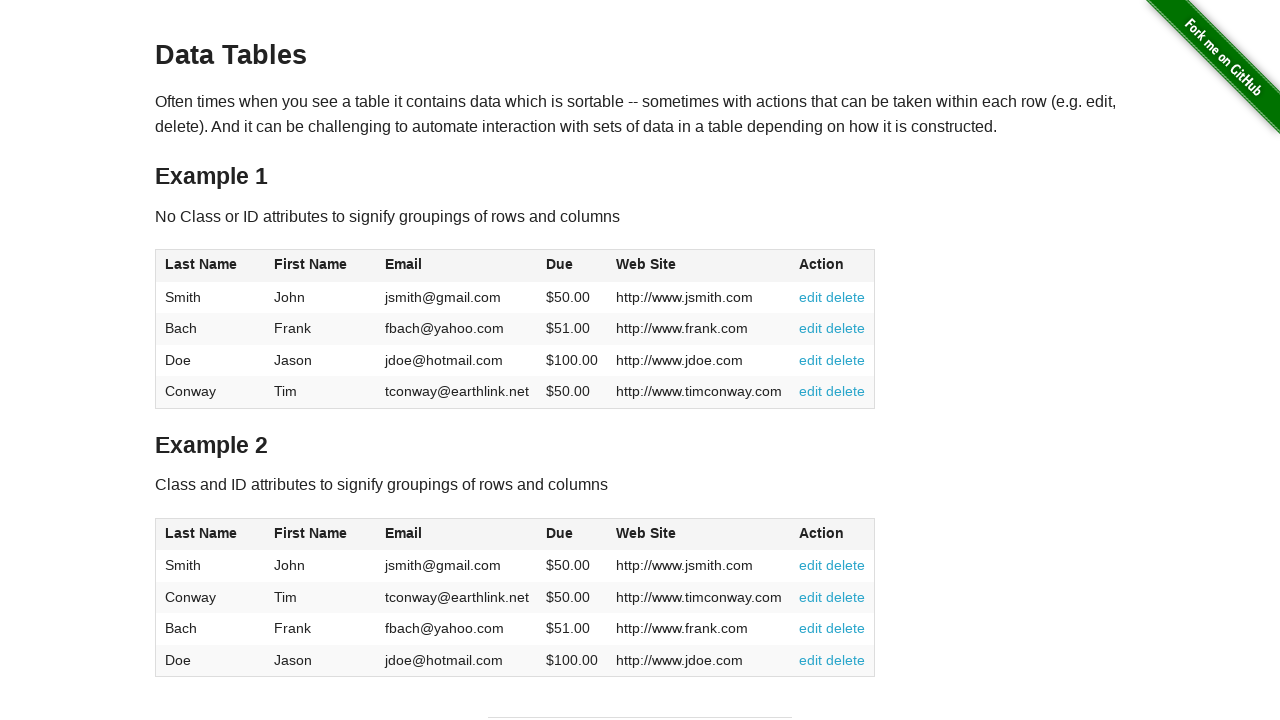

Table updated and Dues column is visible in table body
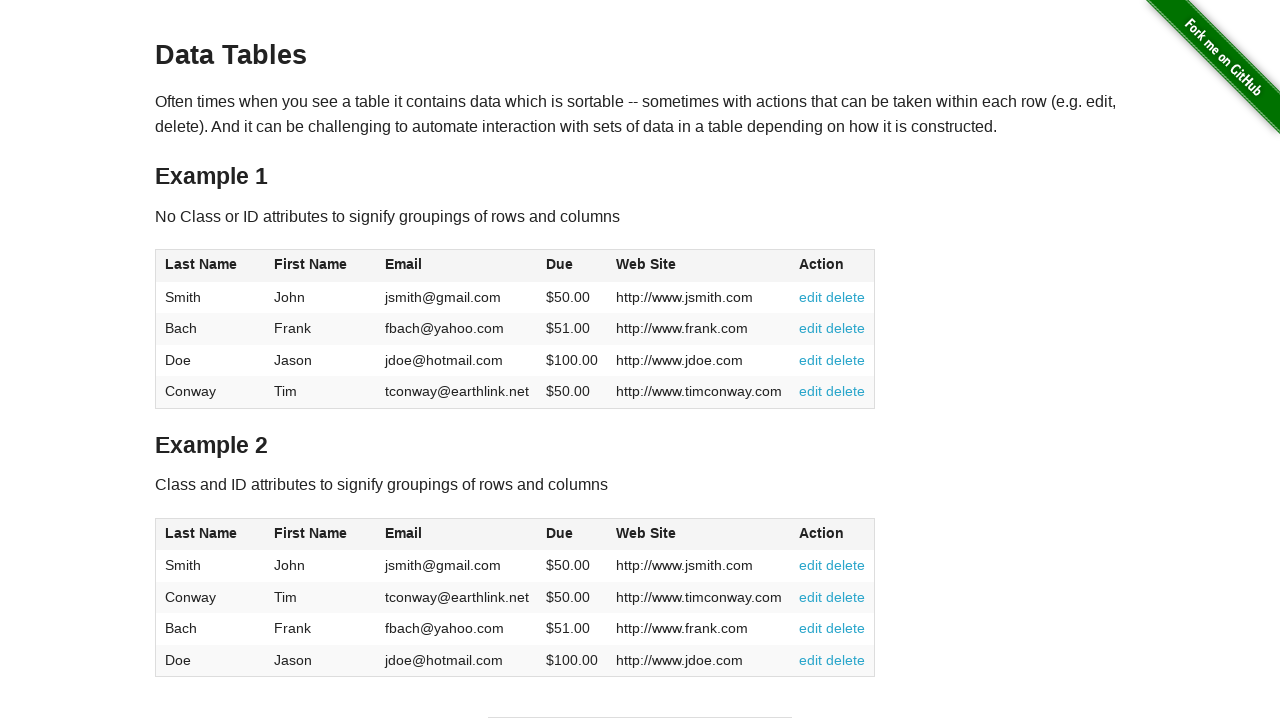

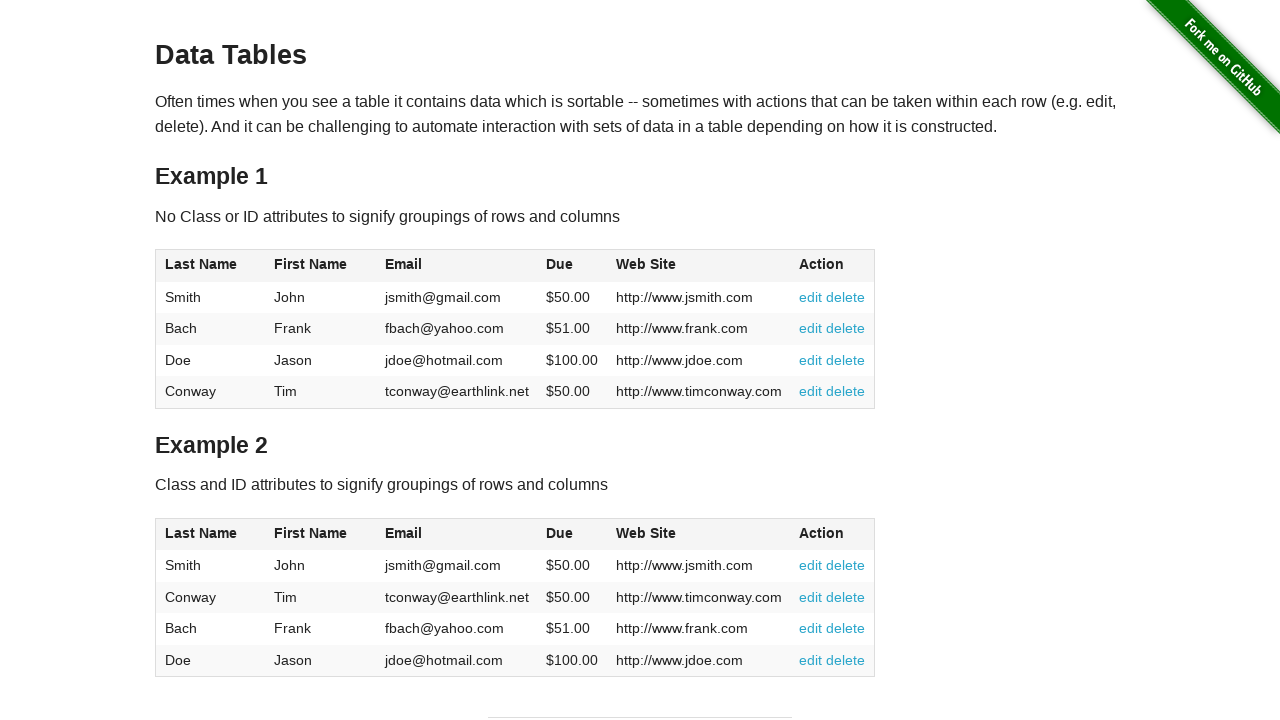